Tests the search functionality on Python.org by entering a search query "pycon" and submitting the form to verify search results are displayed

Starting URL: http://www.python.org

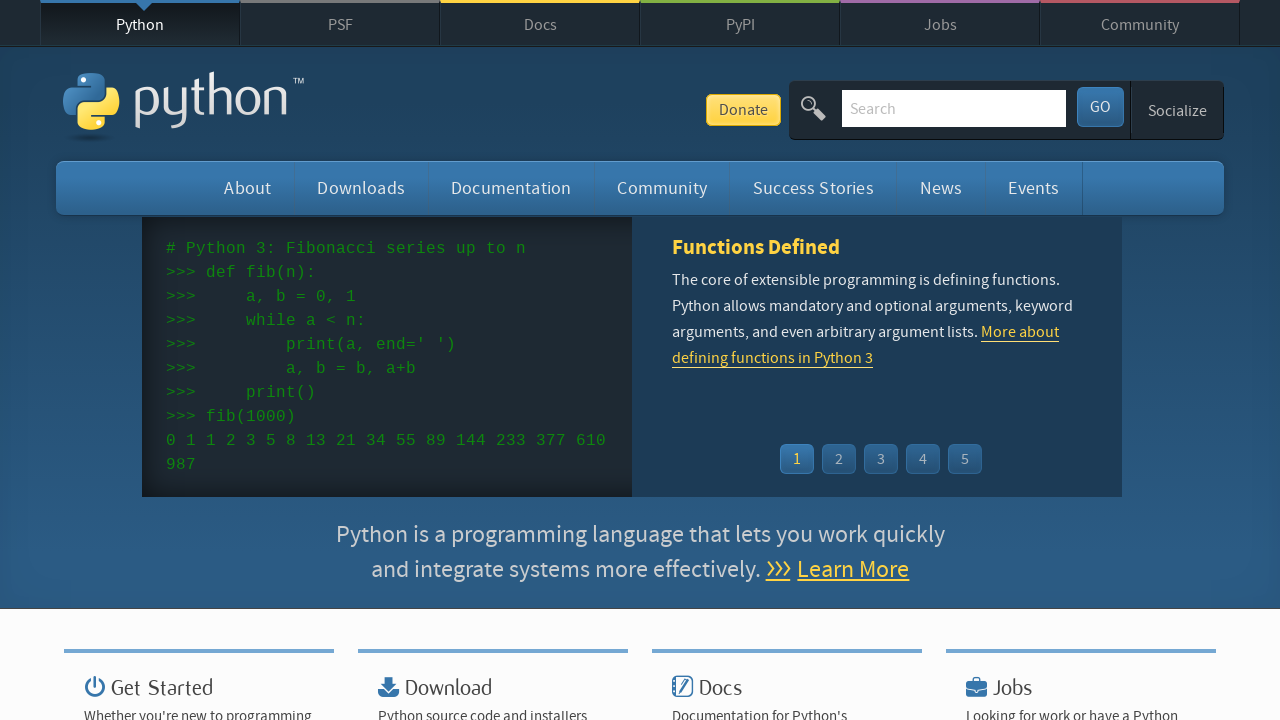

Verified page title contains 'Python'
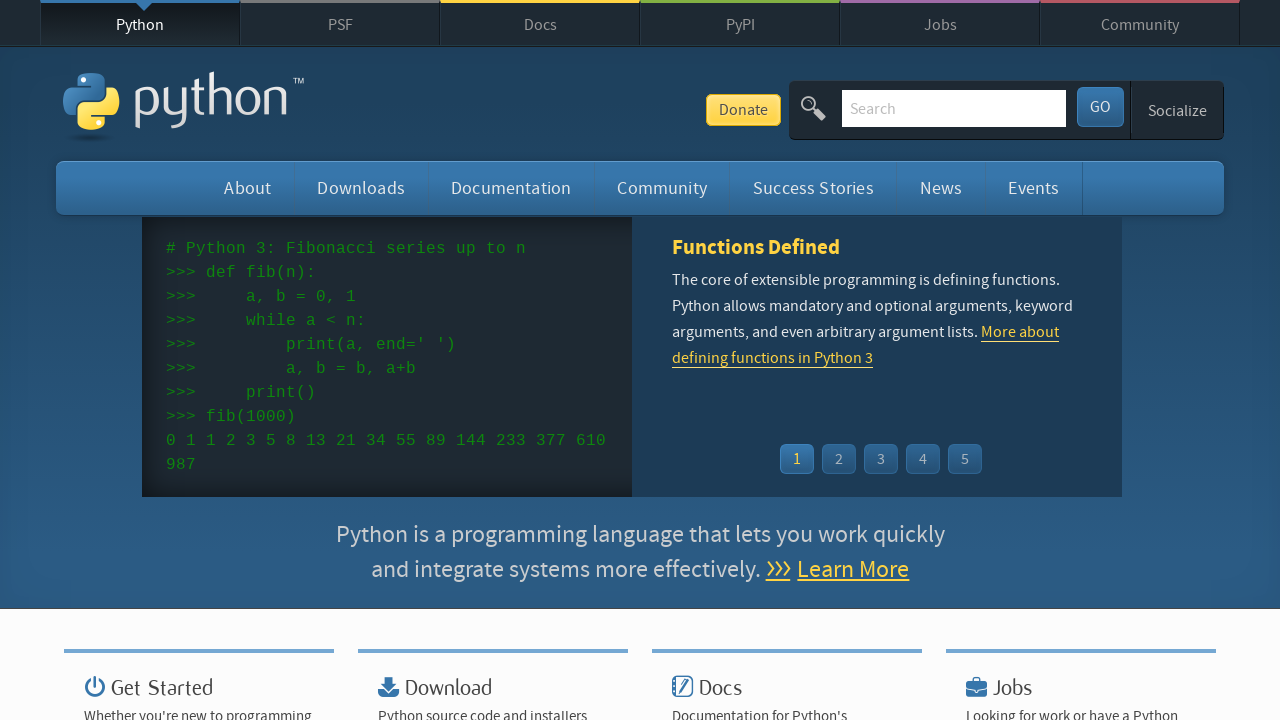

Filled search box with 'pycon' on input[name='q']
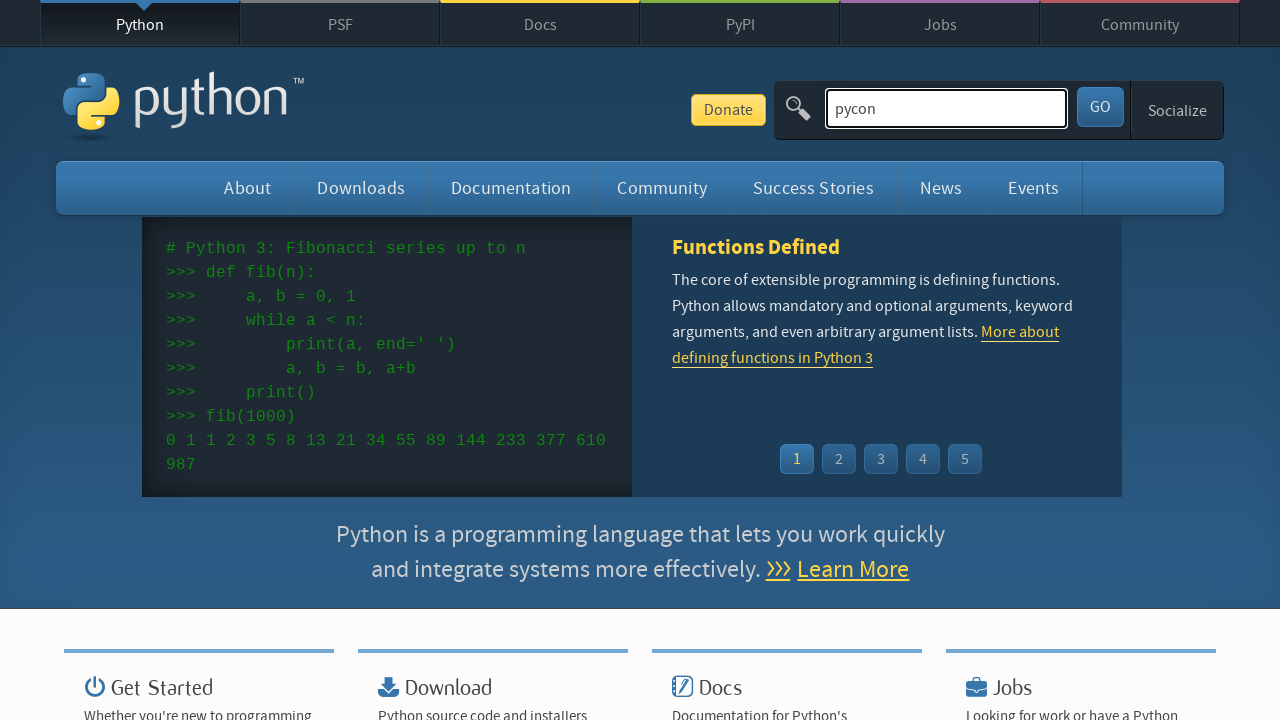

Pressed Enter to submit search form on input[name='q']
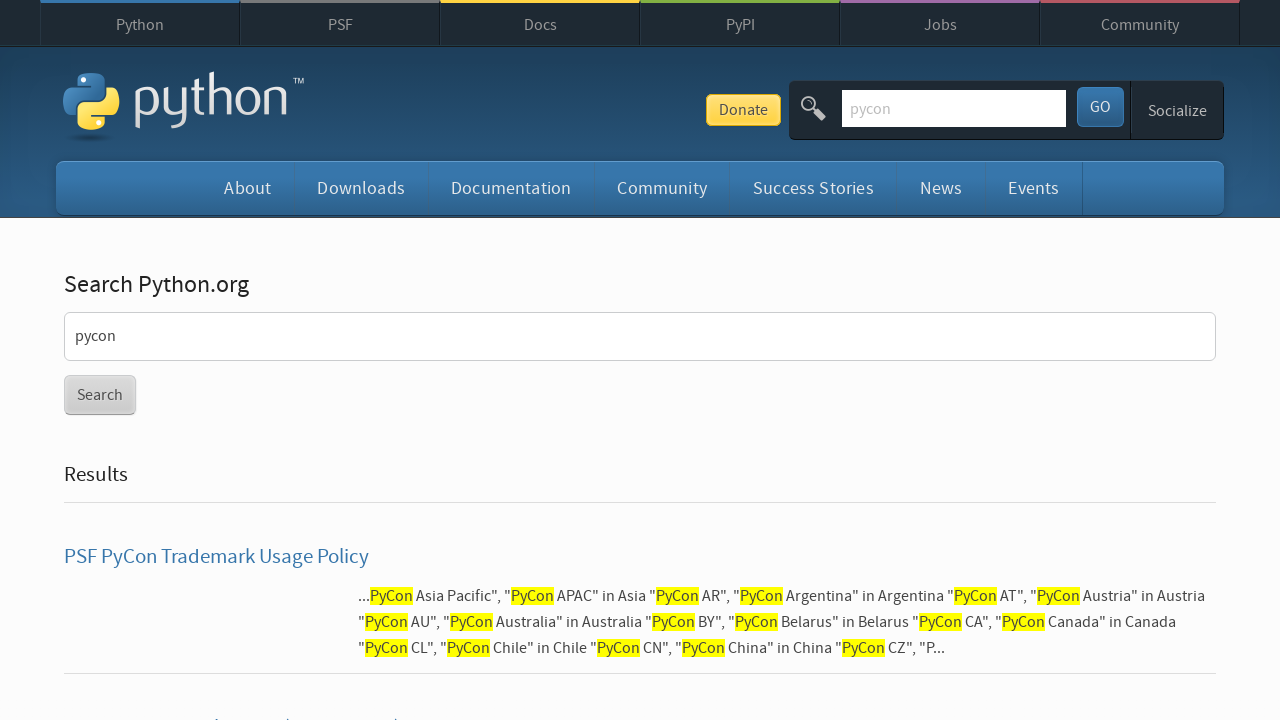

Waited for network idle state after search submission
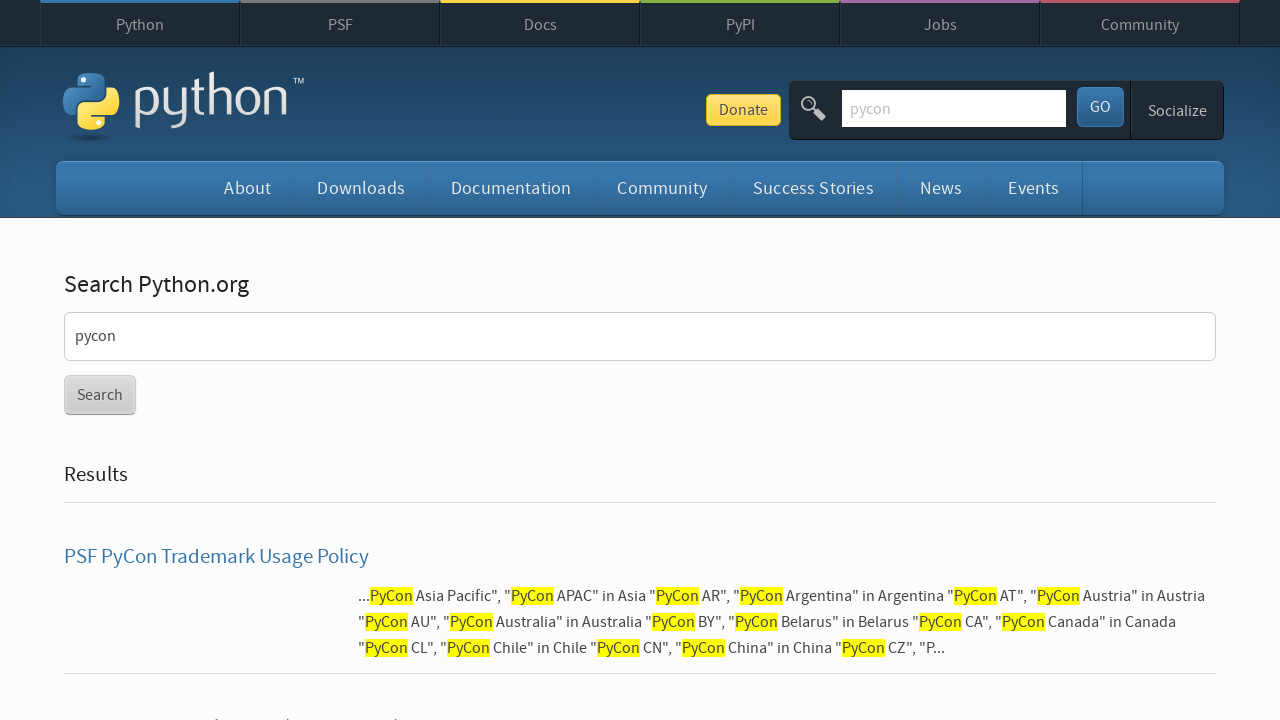

Verified search results are displayed (no 'No results found' message)
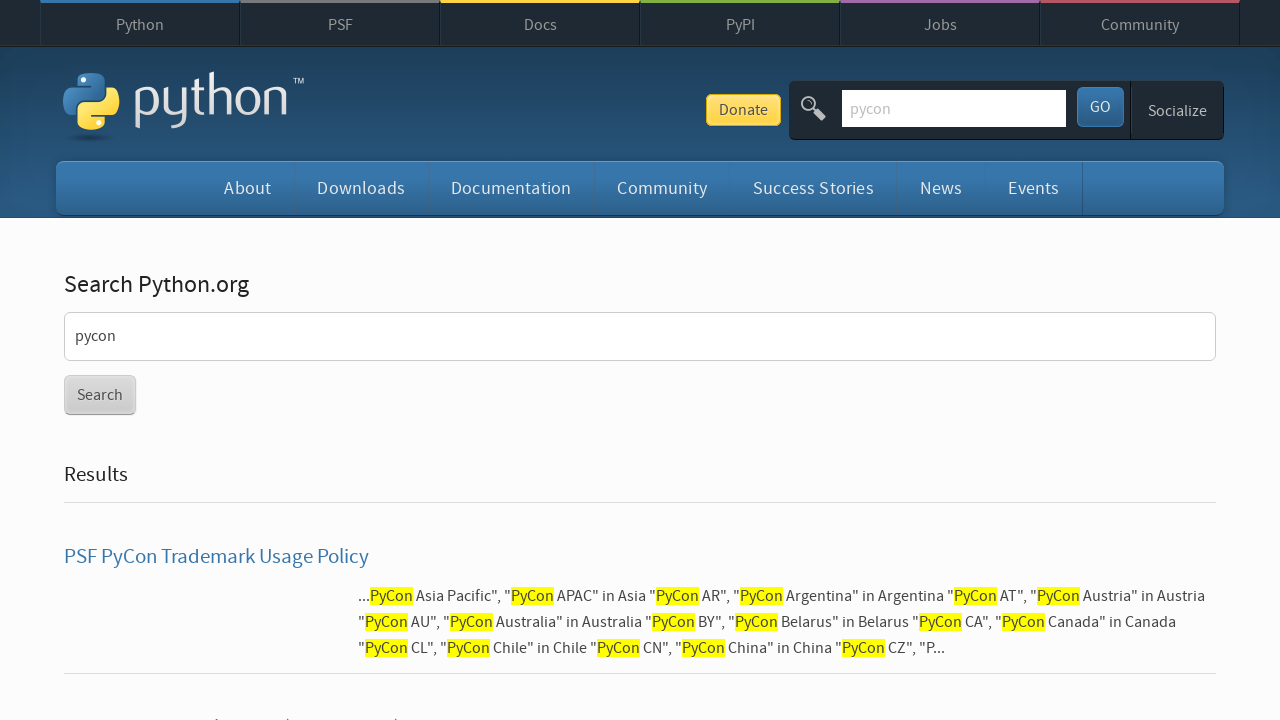

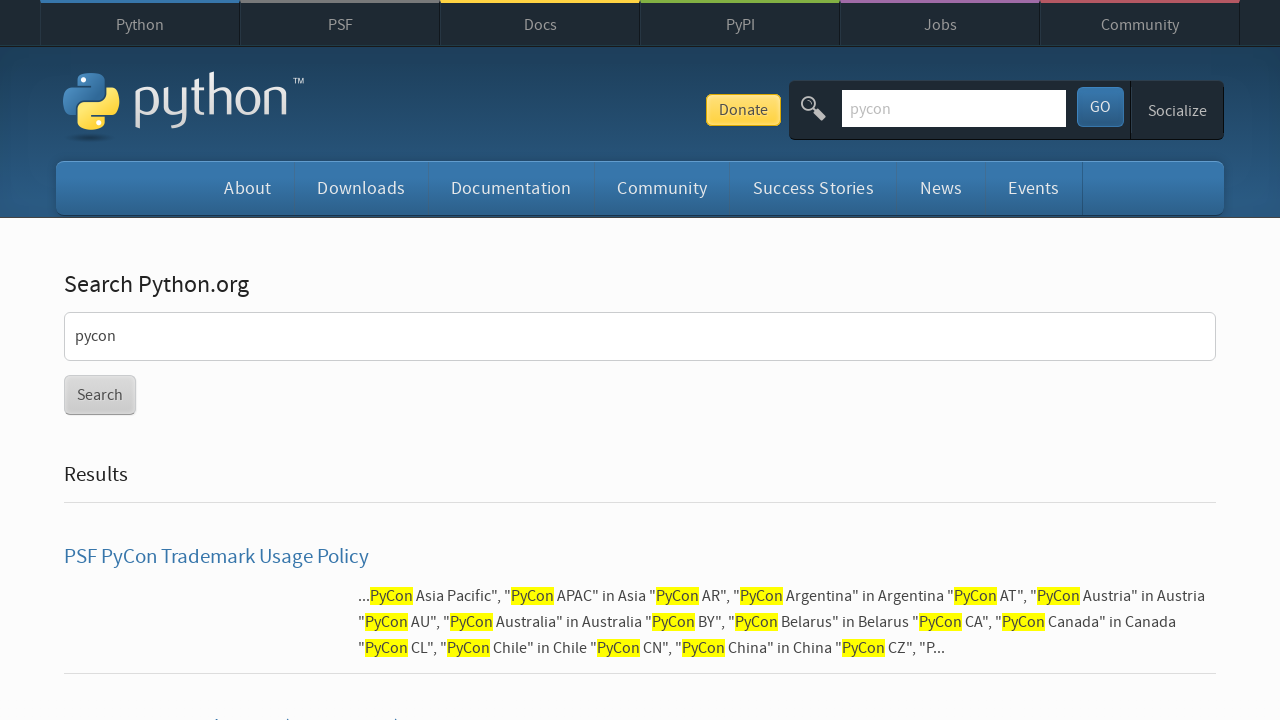